Tests Walmart homepage by verifying the URL matches the expected Walmart URL

Starting URL: https://www.walmart.com/

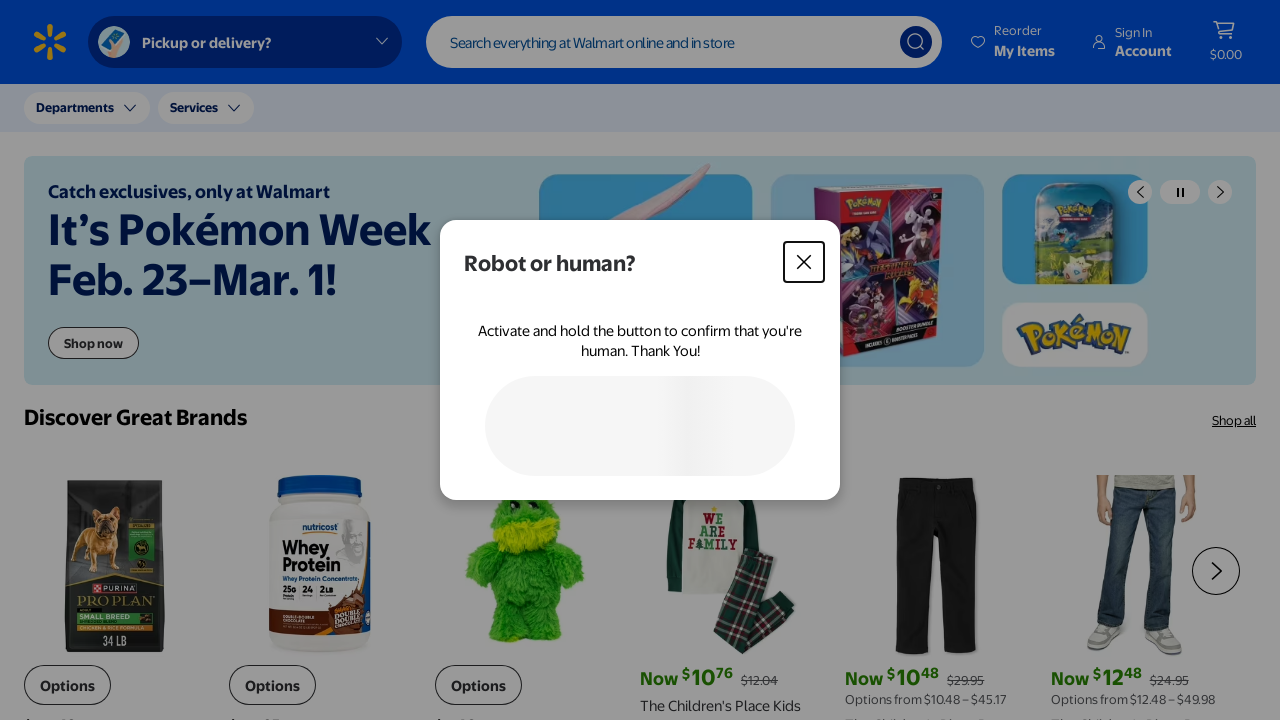

Navigated to Walmart homepage
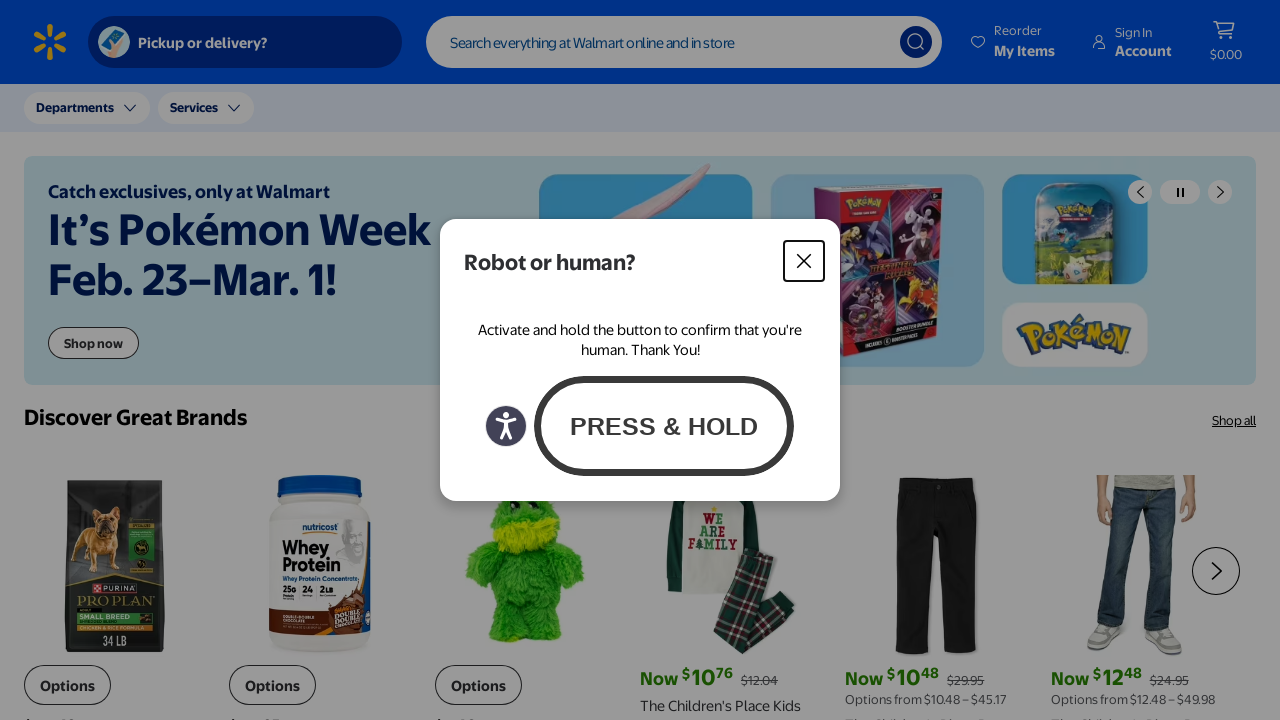

Verified URL matches expected Walmart homepage URL
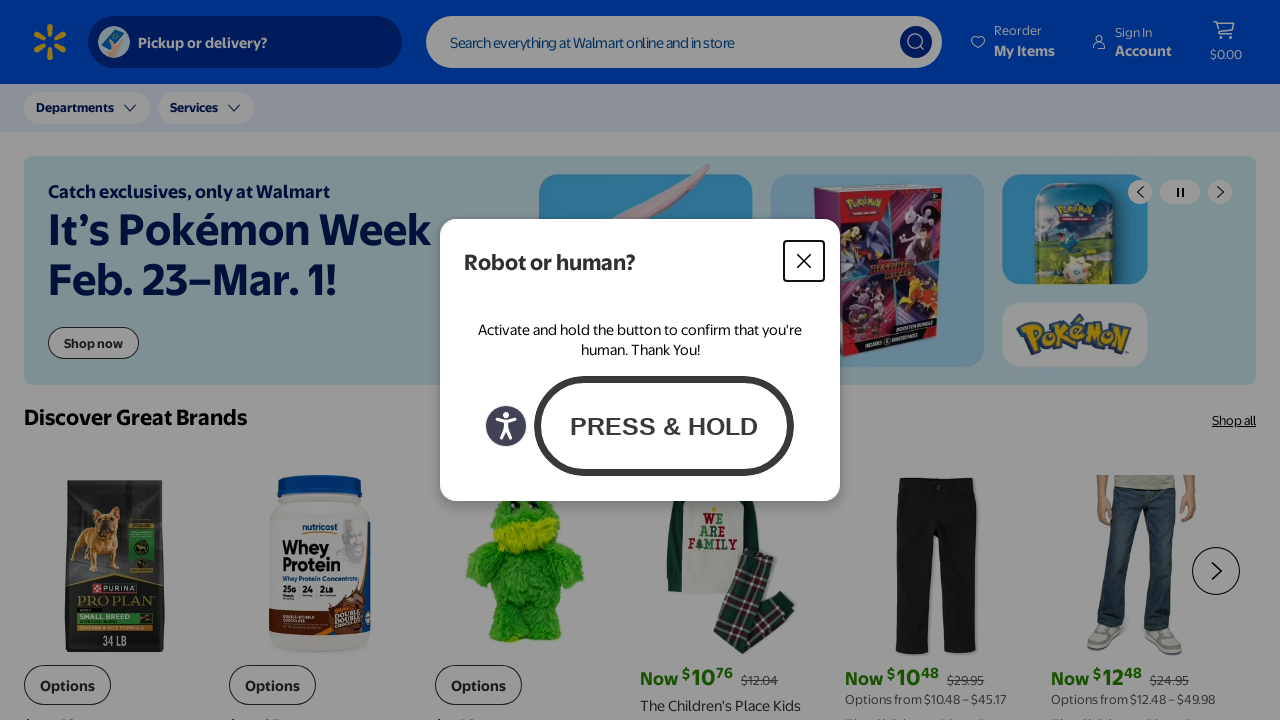

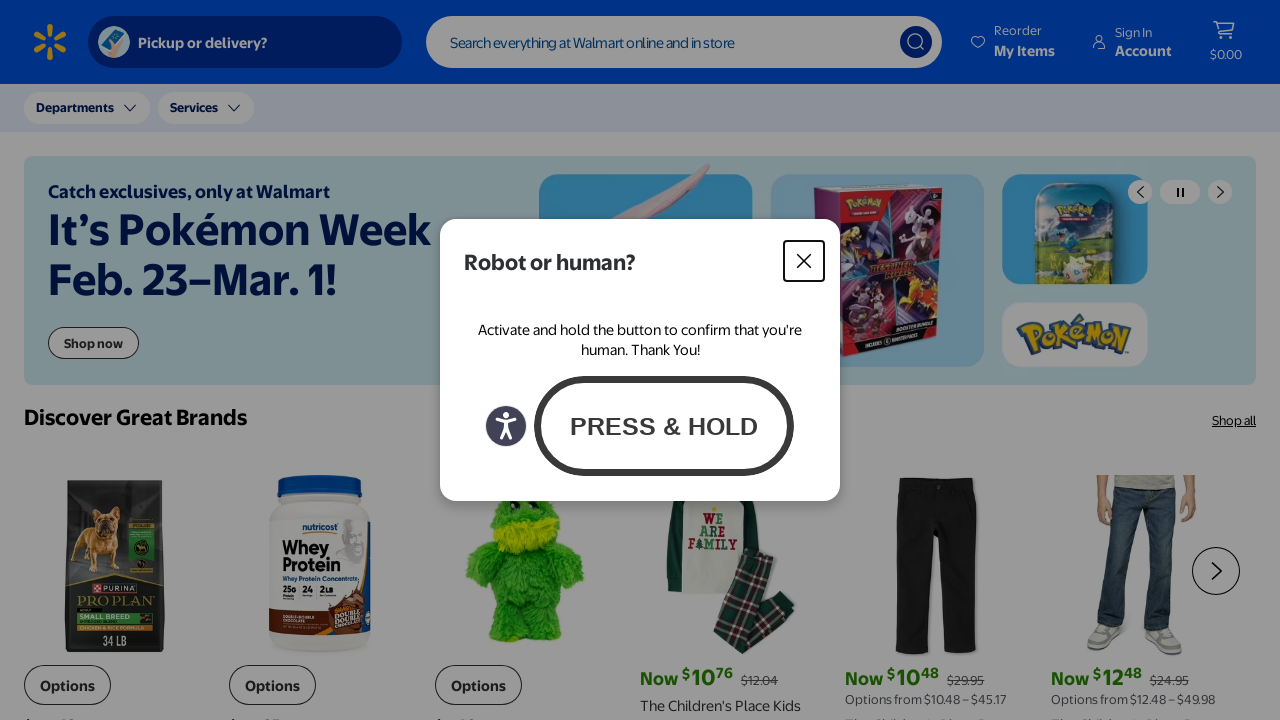